Tests drag and drop functionality by dragging a source element and dropping it onto a target element within an iframe

Starting URL: https://jqueryui.com/droppable/

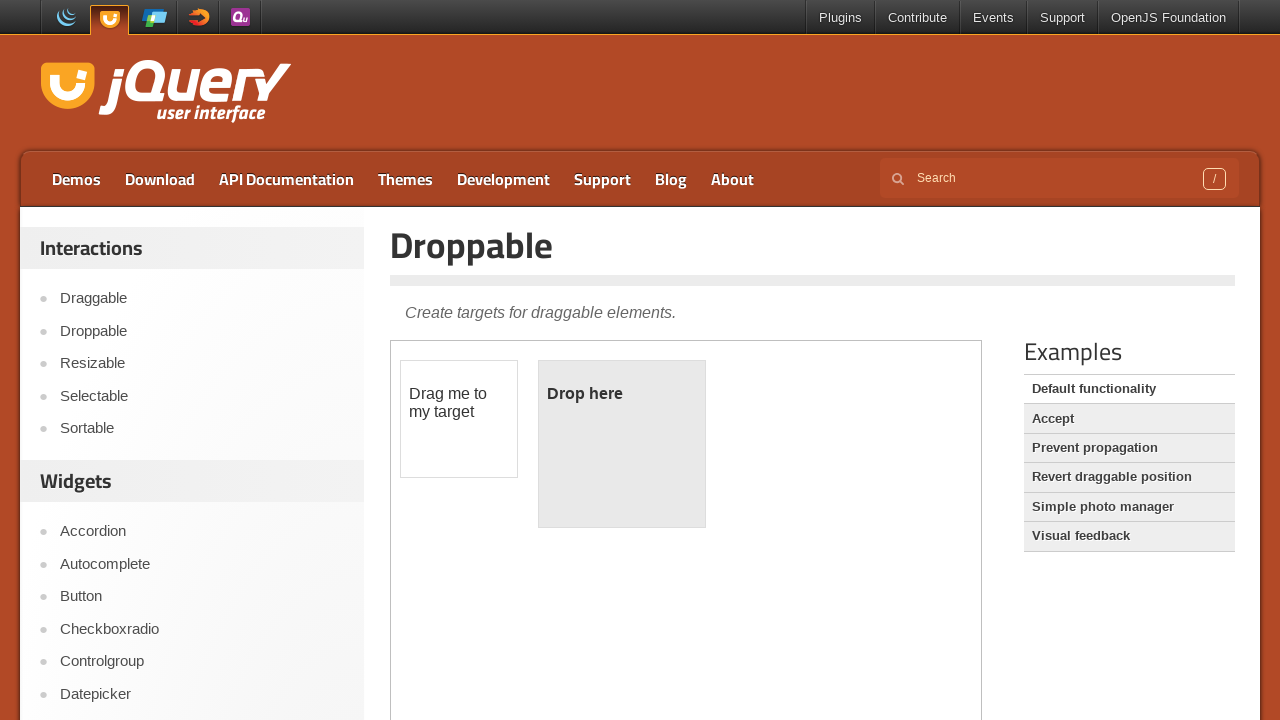

Navigated to jQuery UI droppable demo page
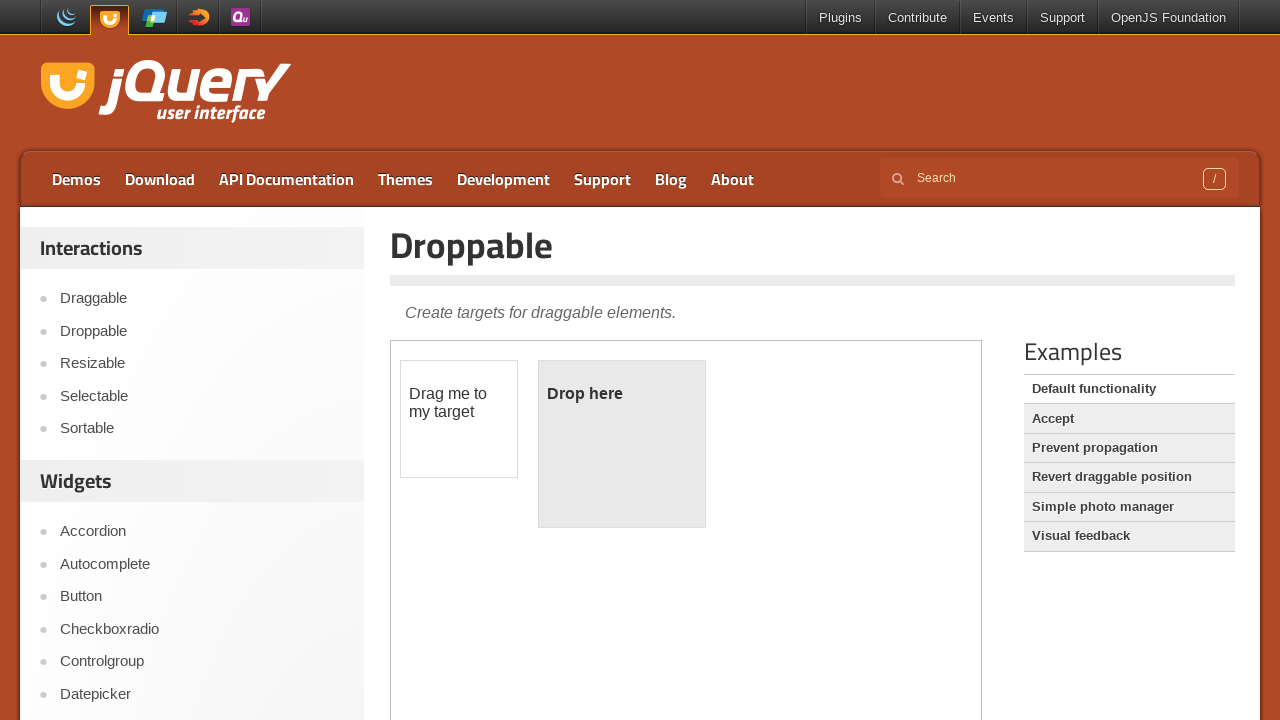

Located and switched to iframe containing drag and drop elements
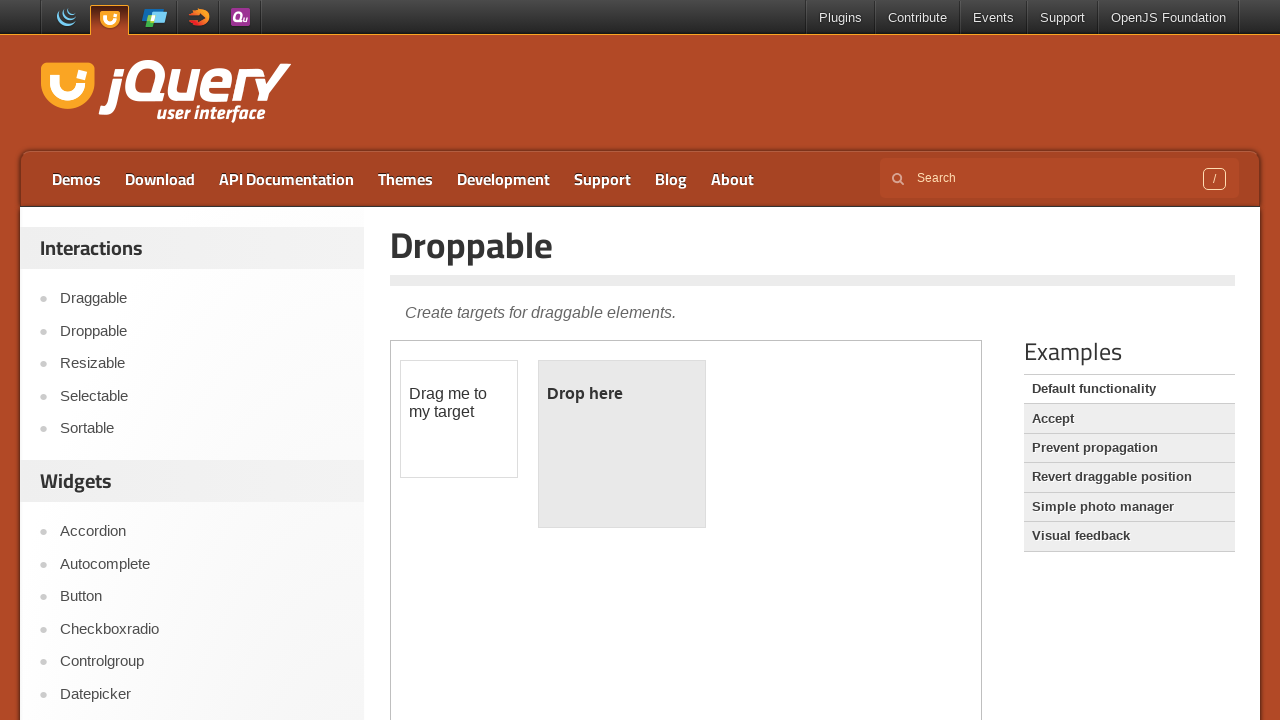

Located draggable source element
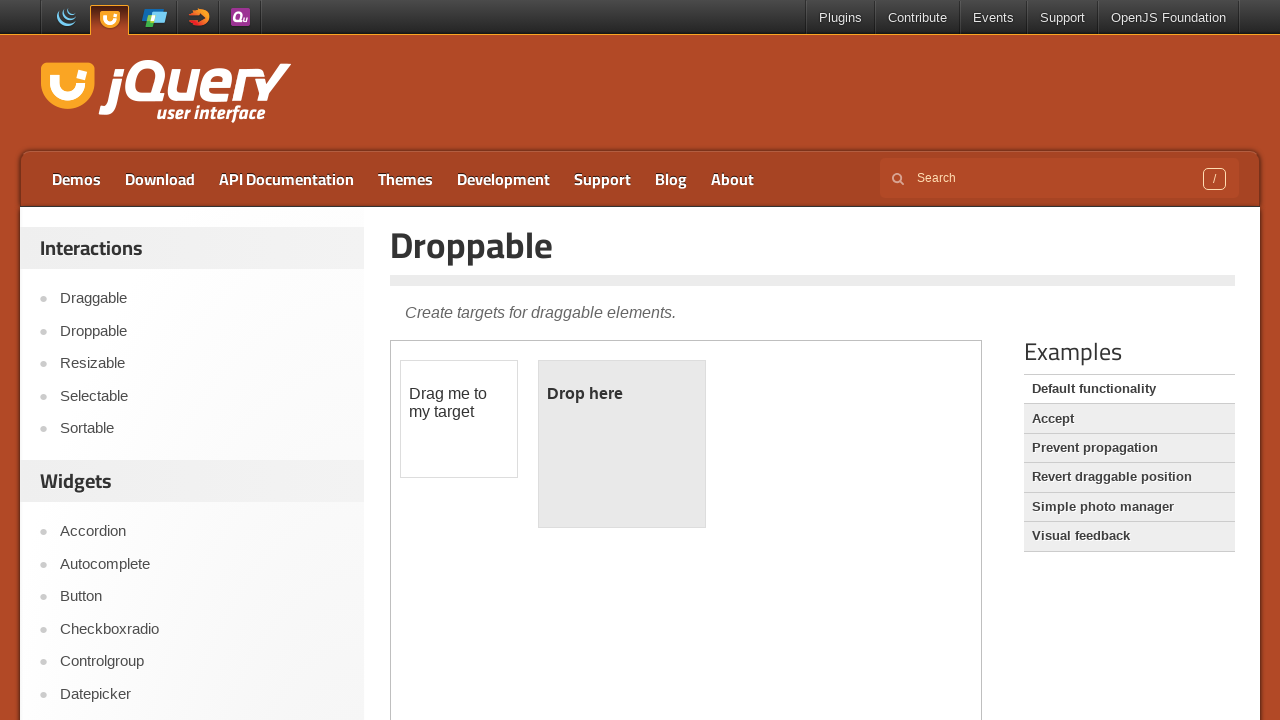

Located droppable target element
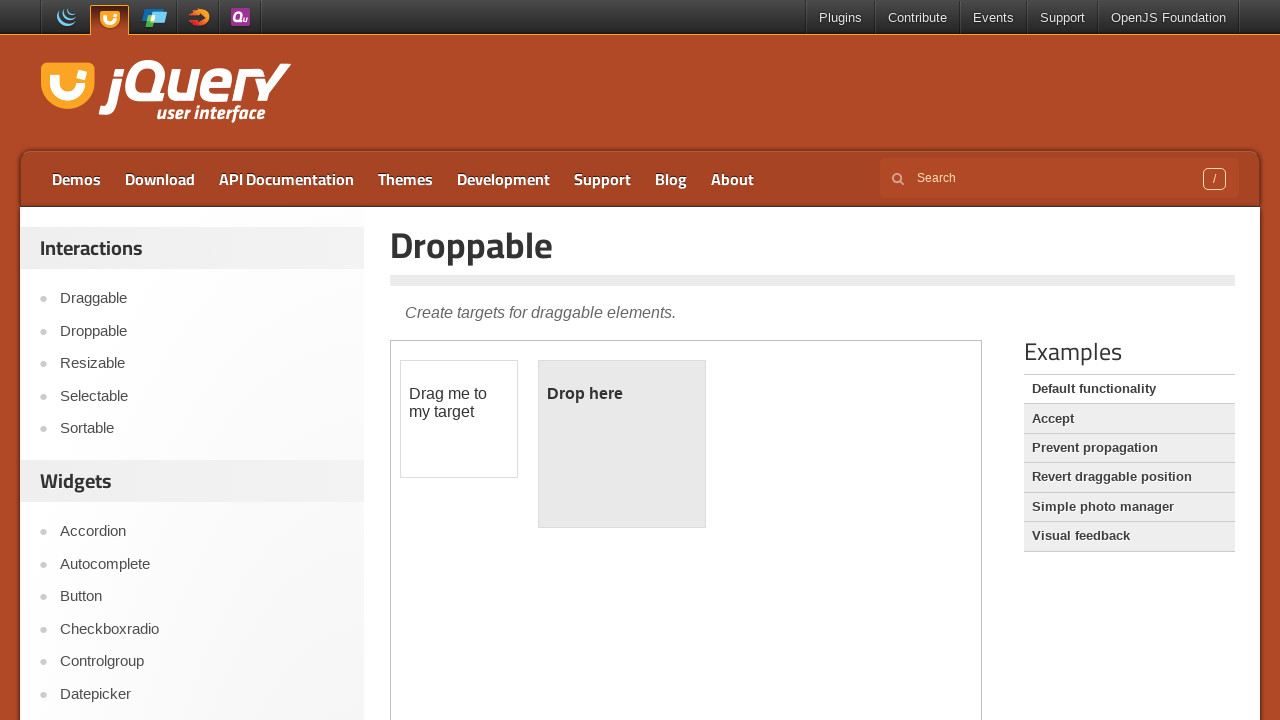

Dragged source element onto target element at (622, 444)
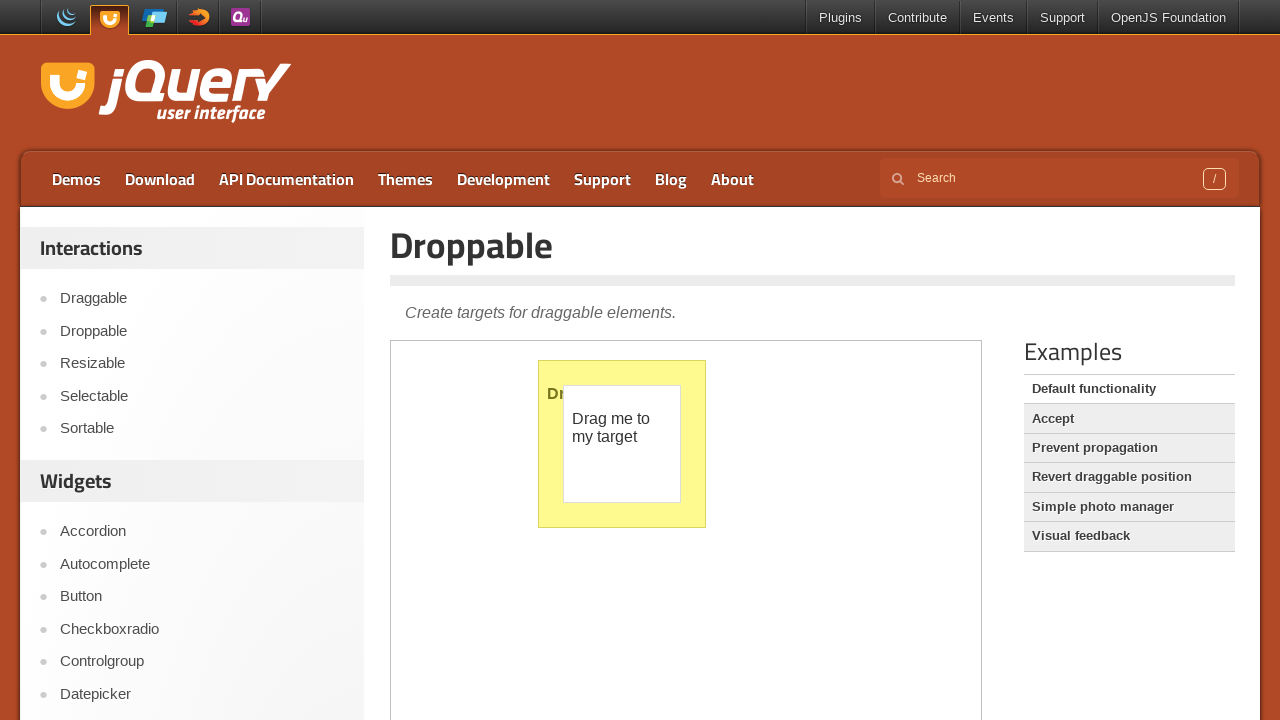

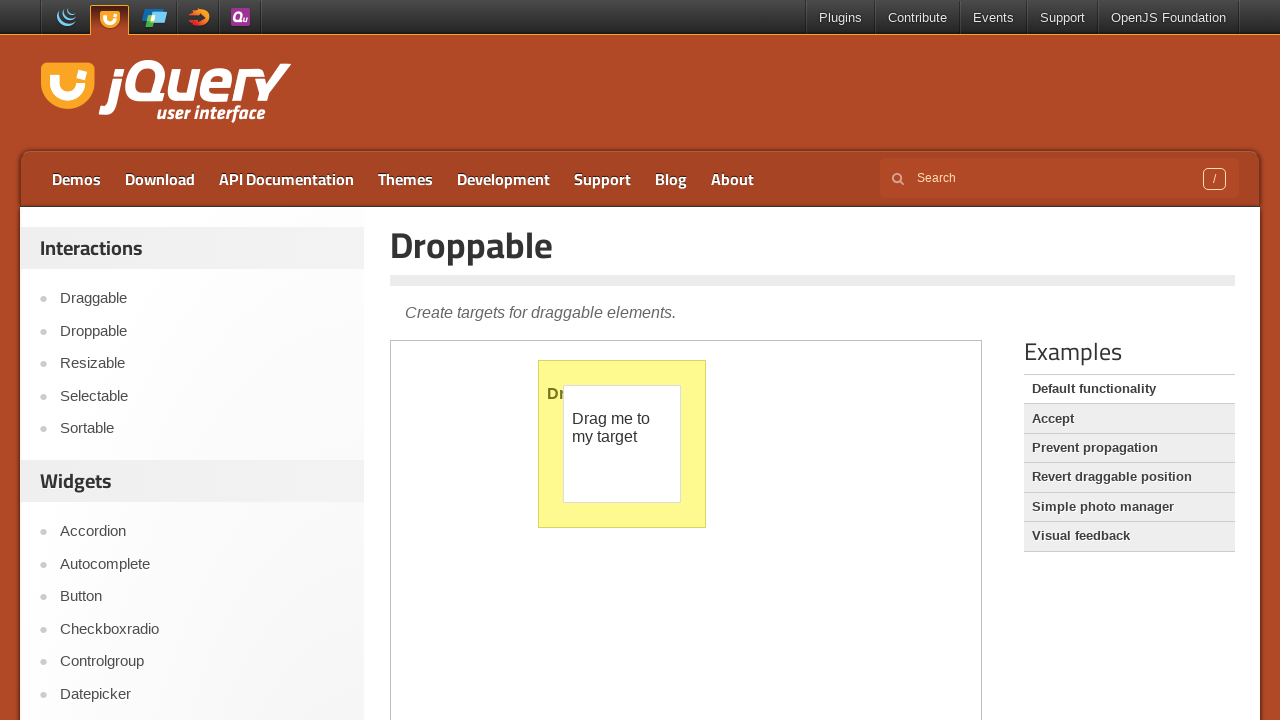